Tests multiple selection of grid items using Ctrl+click to select 4 non-consecutive items

Starting URL: http://jqueryui.com/resources/demos/selectable/display-grid.html

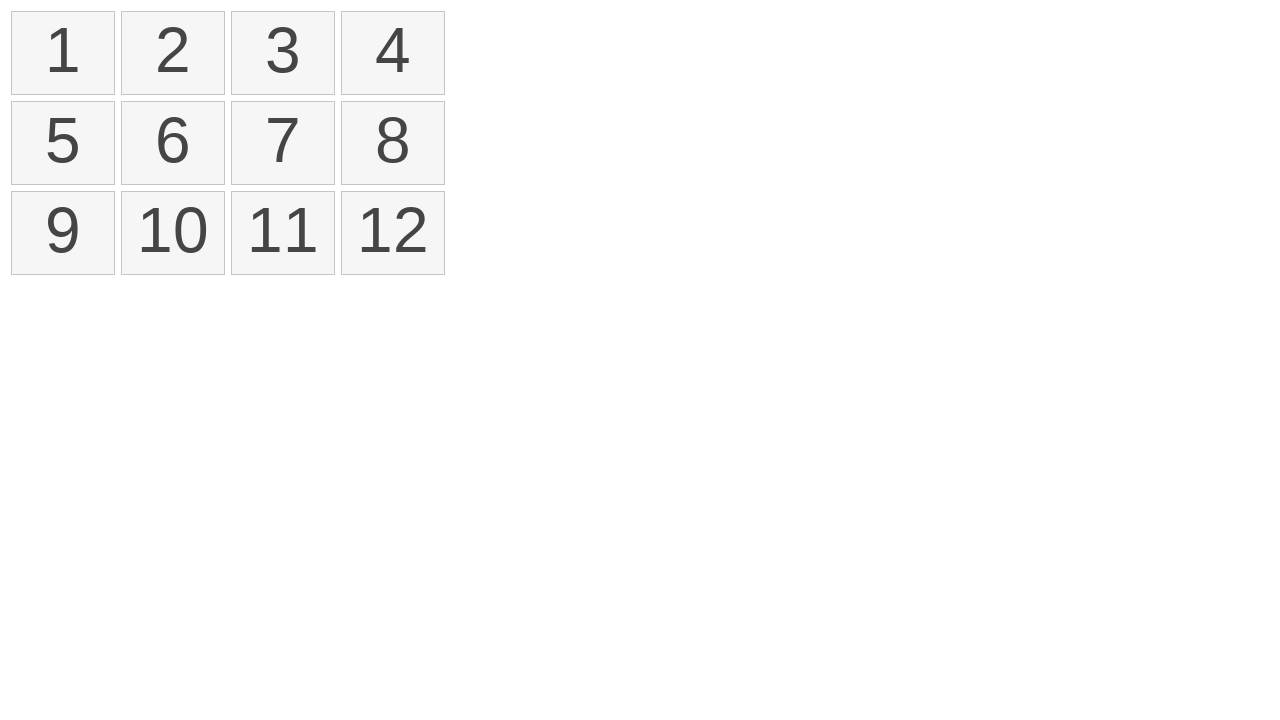

Located all selectable grid items
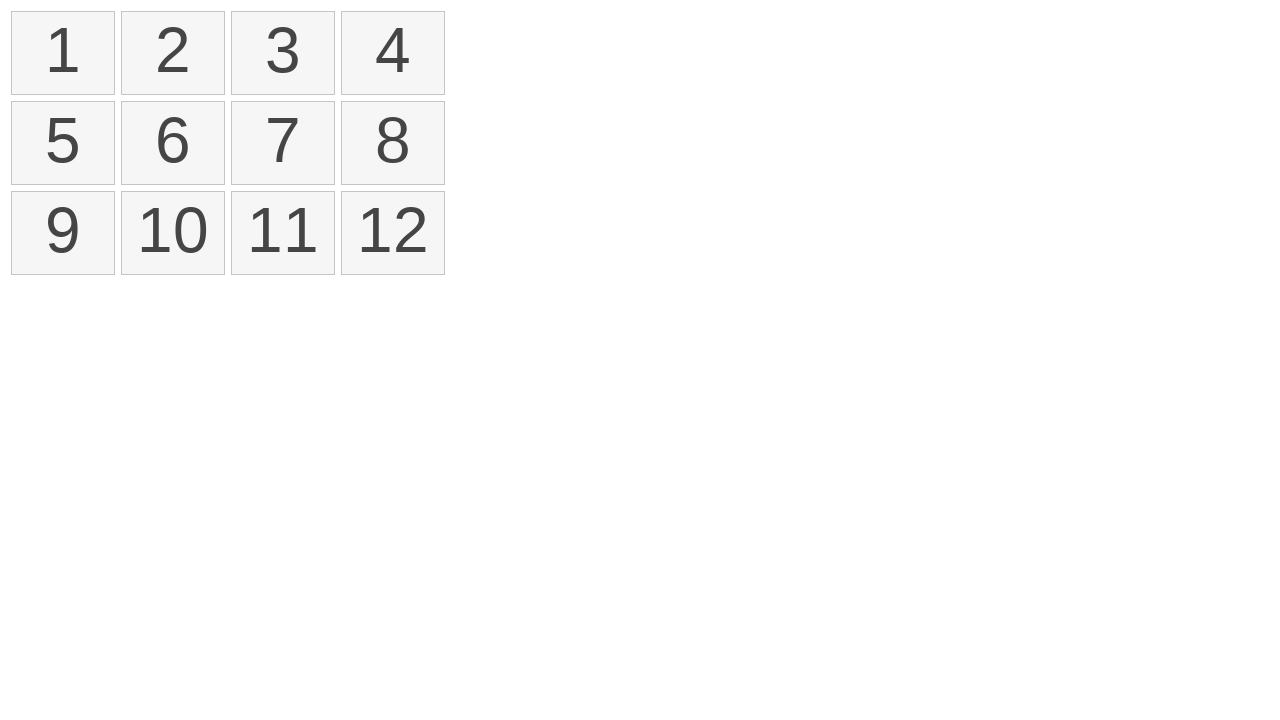

Pressed Control key down to enable multi-select mode
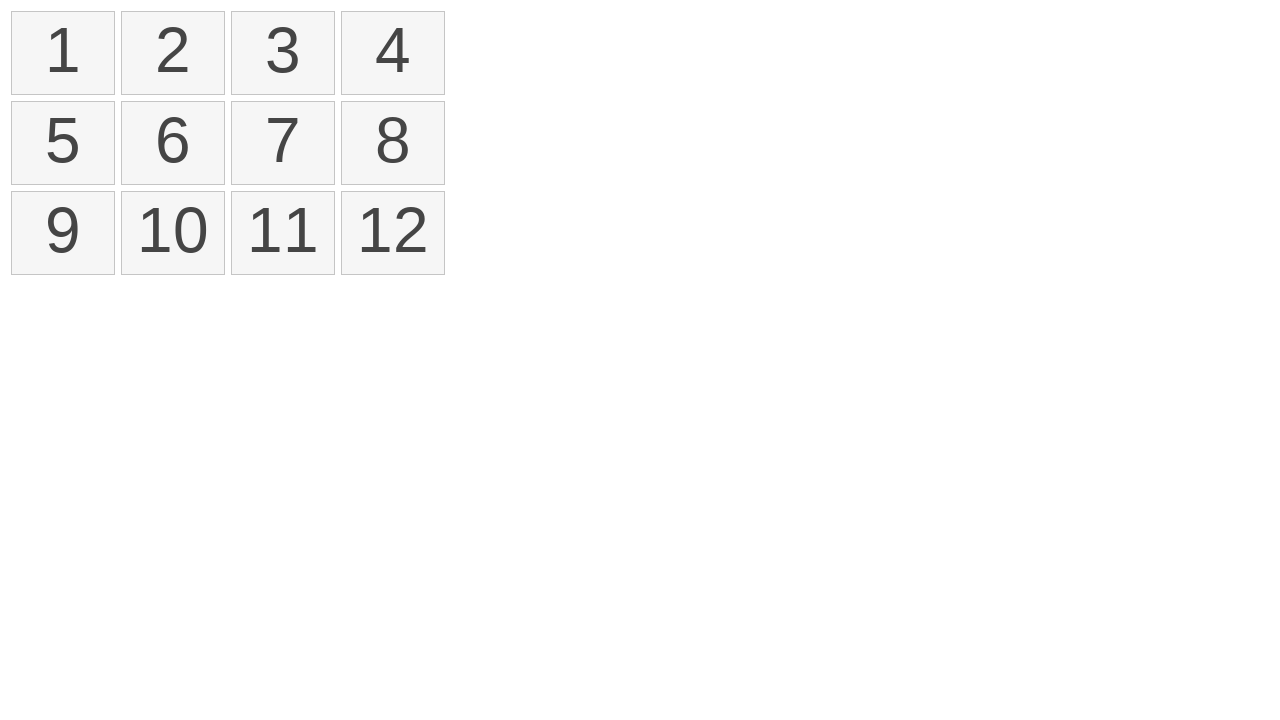

Ctrl+clicked first grid item (index 0) at (63, 53) on xpath=//li[@class='ui-state-default ui-selectee'] >> nth=0
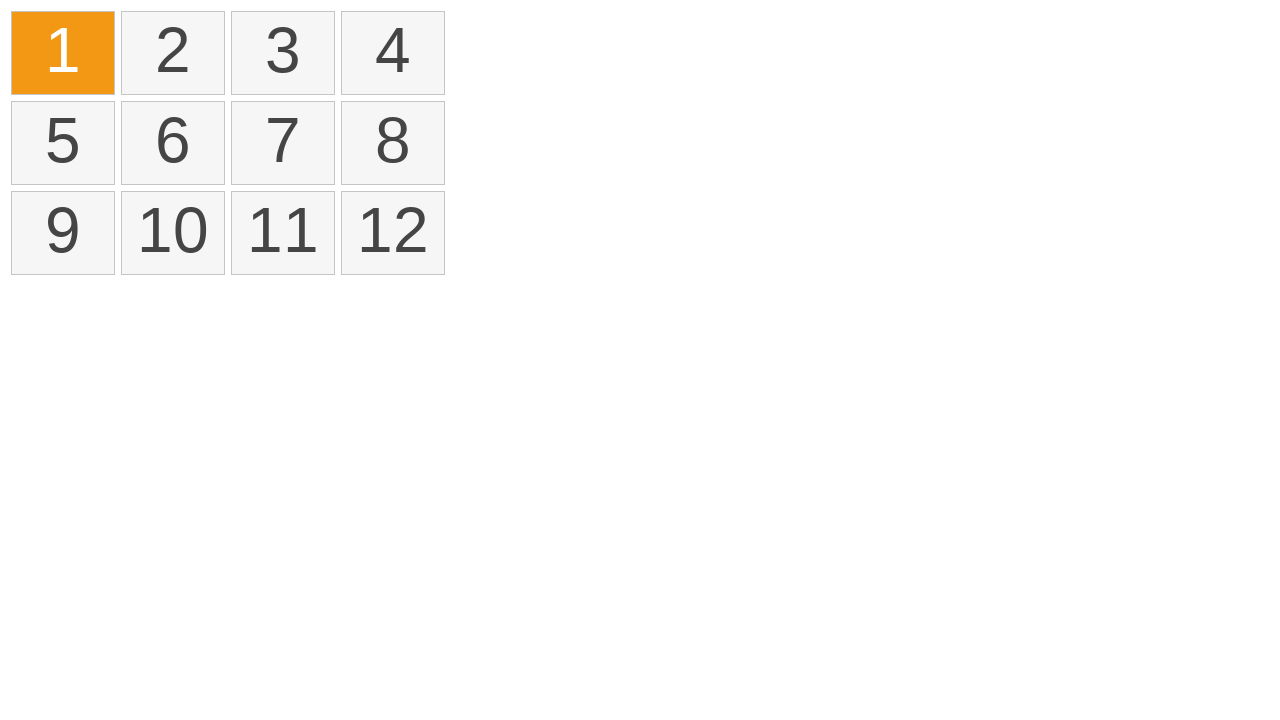

Ctrl+clicked third grid item (index 2) at (393, 53) on xpath=//li[@class='ui-state-default ui-selectee'] >> nth=2
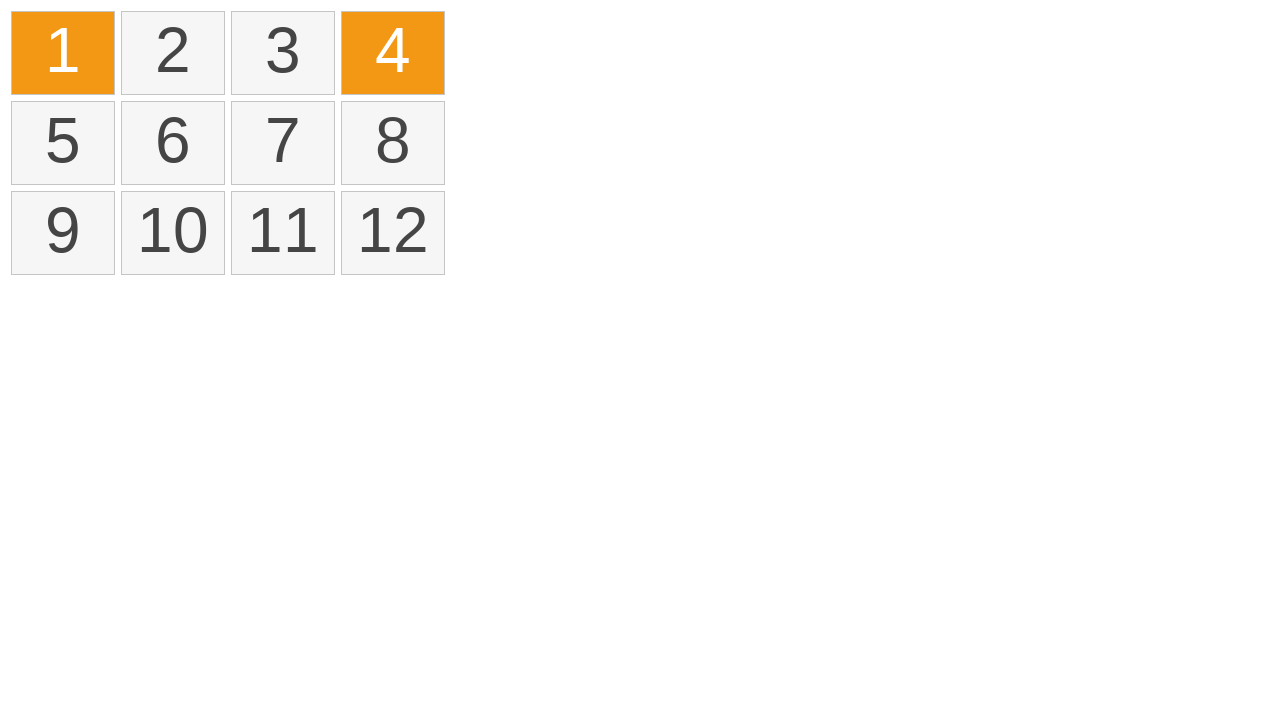

Ctrl+clicked fifth grid item (index 4) at (283, 143) on xpath=//li[@class='ui-state-default ui-selectee'] >> nth=4
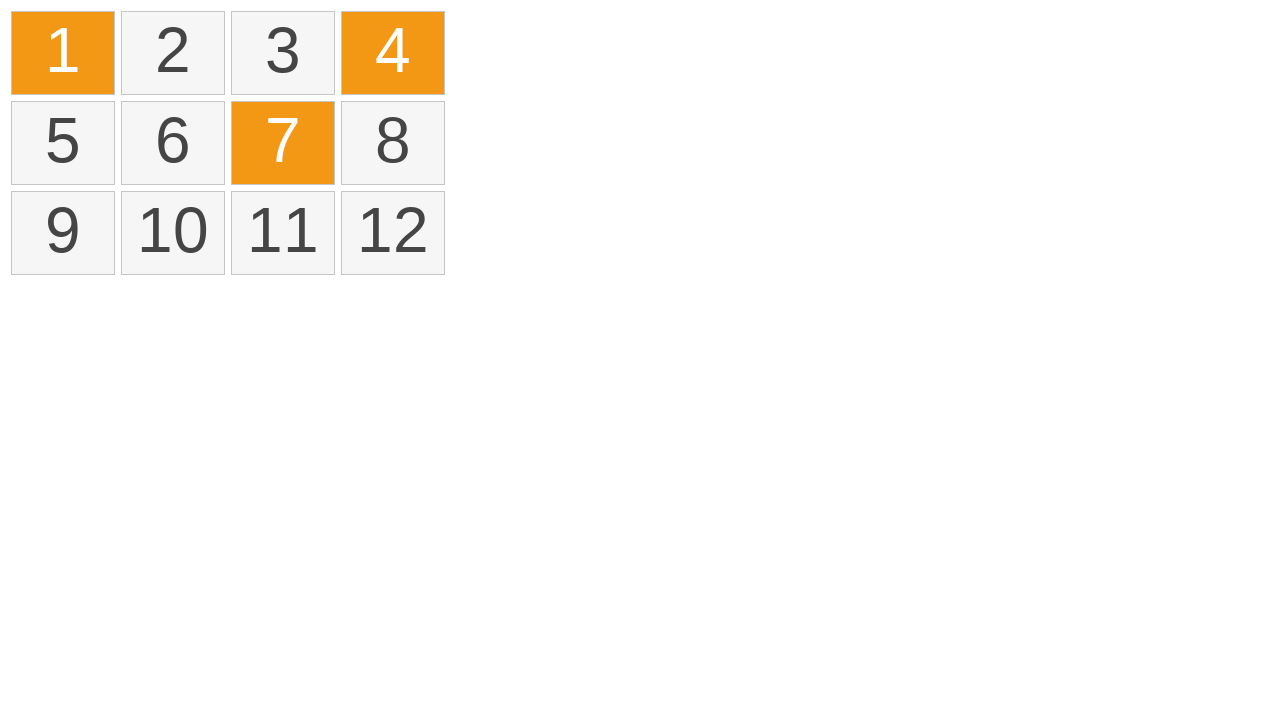

Ctrl+clicked seventh grid item (index 6) at (173, 233) on xpath=//li[@class='ui-state-default ui-selectee'] >> nth=6
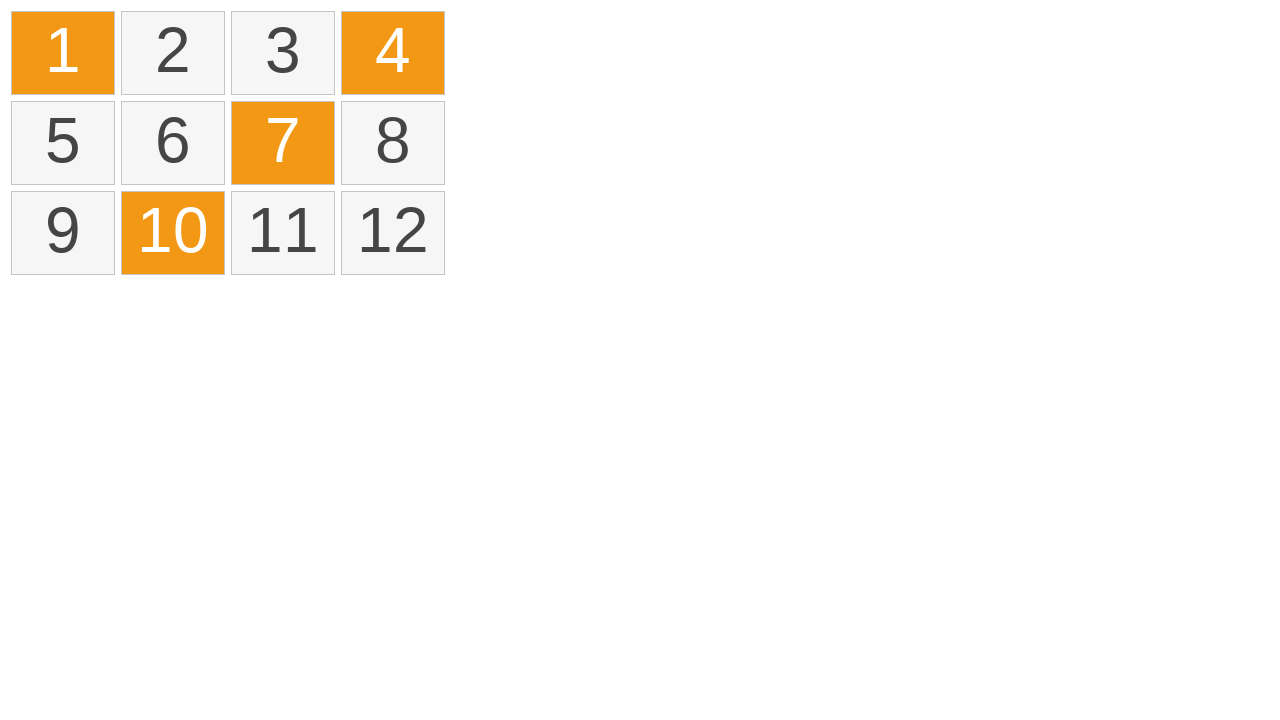

Released Control key to end multi-select mode
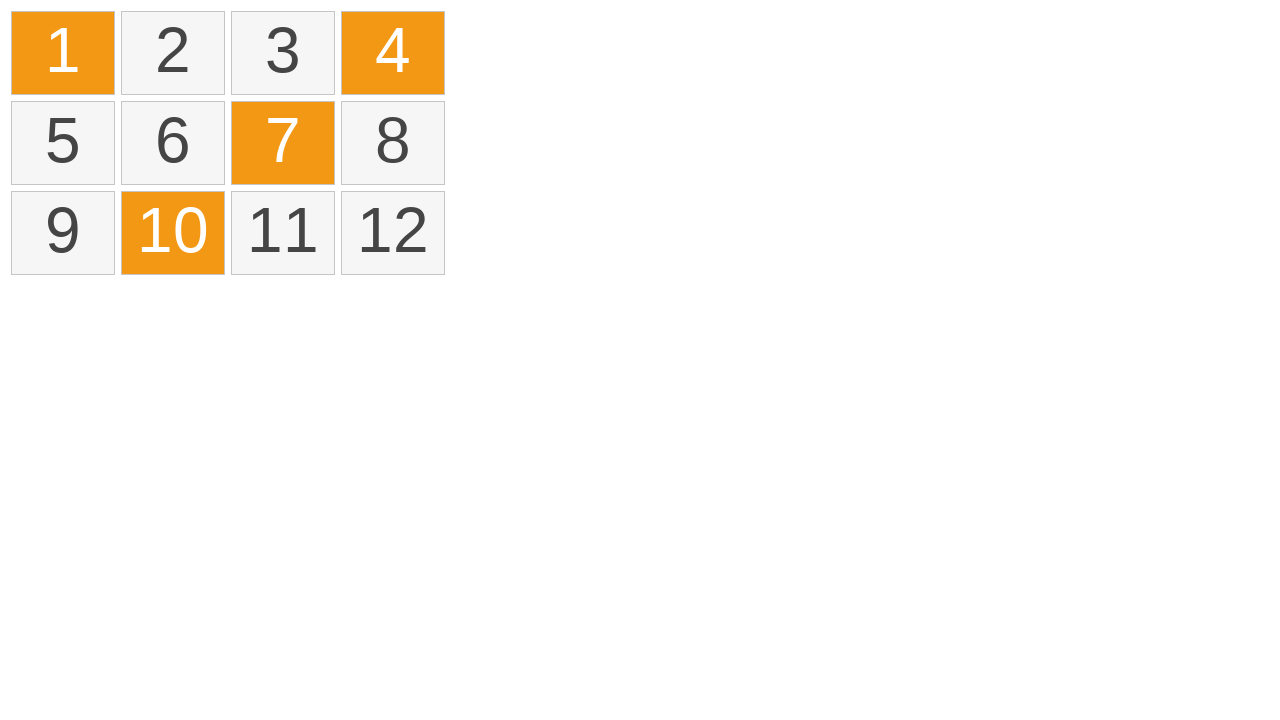

Located all selected grid items
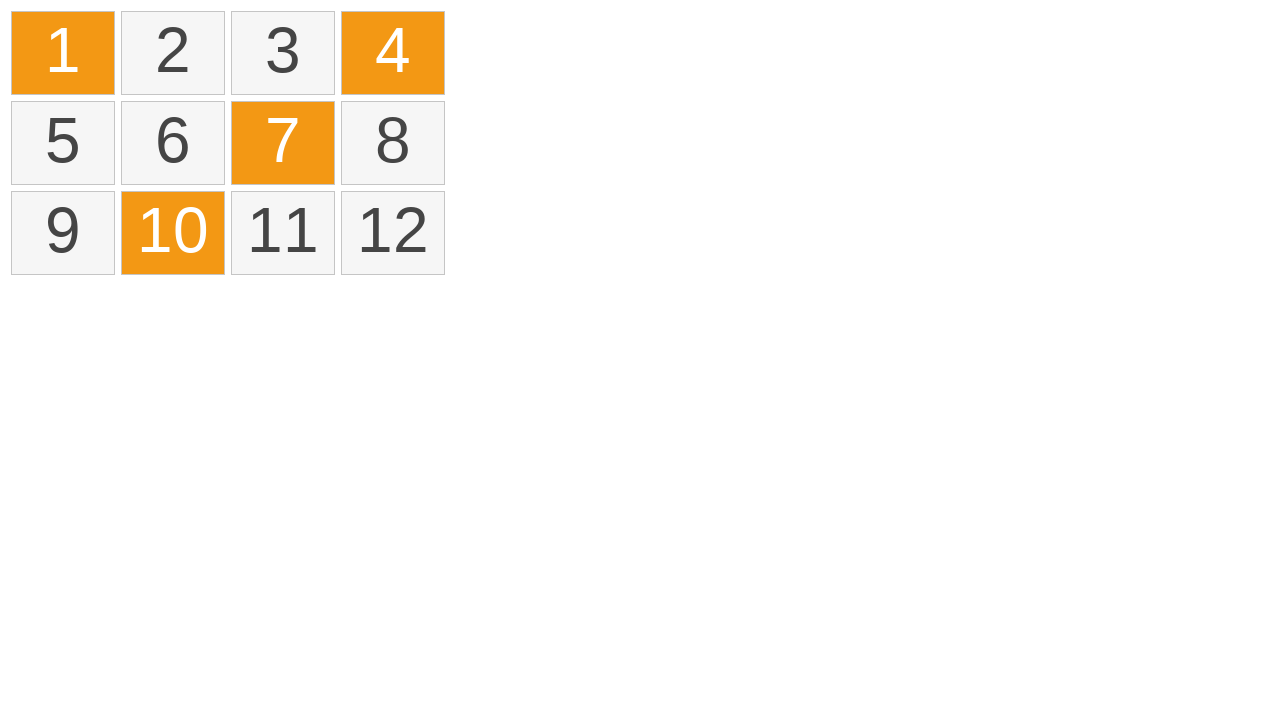

Verified that exactly 4 grid items are selected
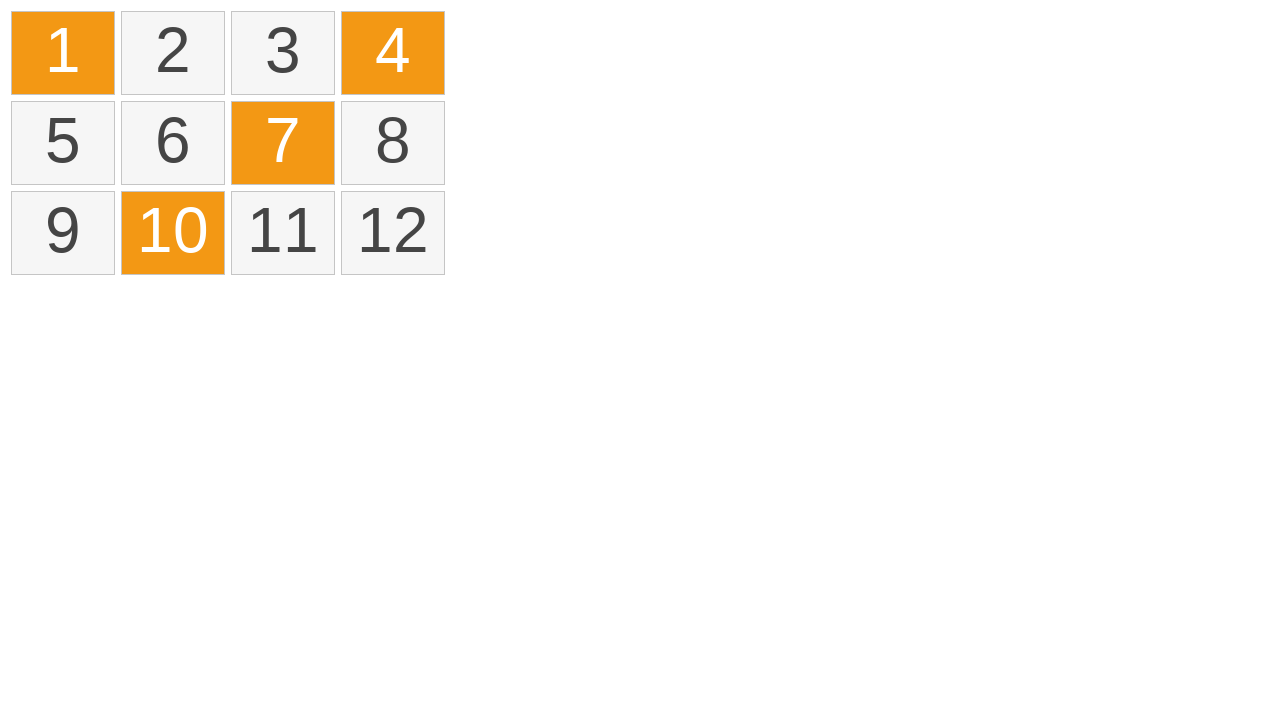

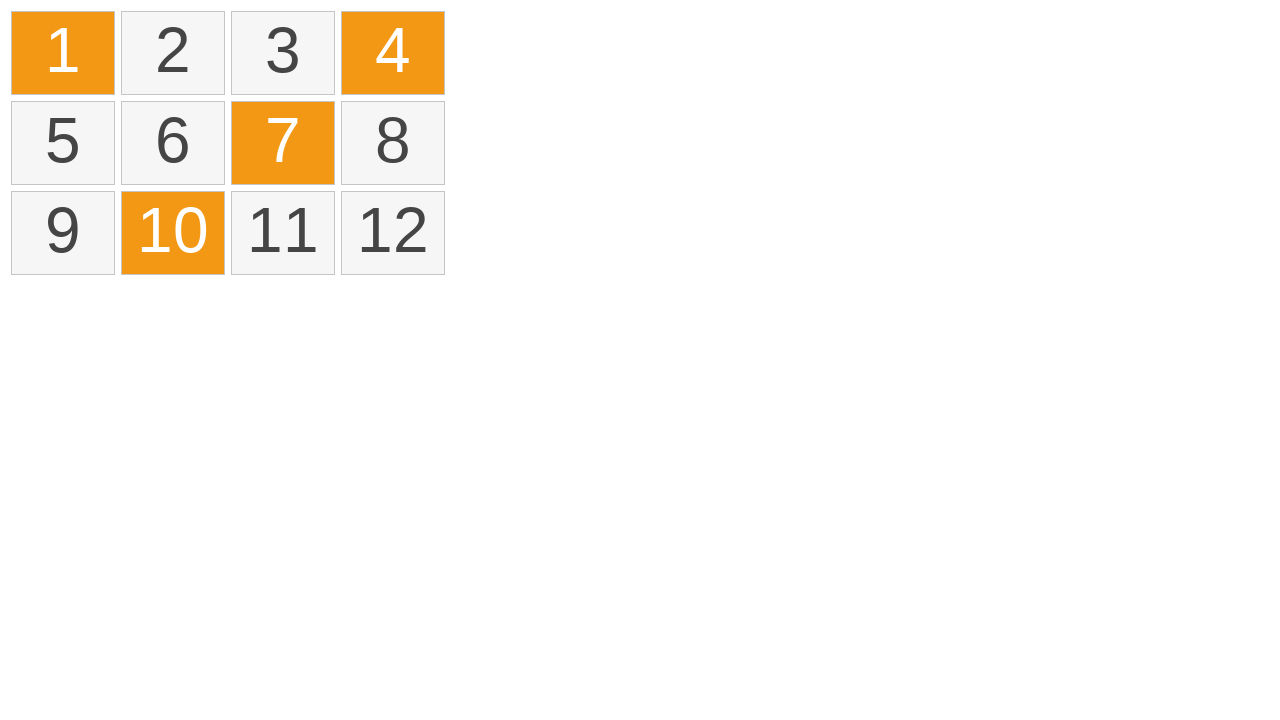